Tests that the Clear completed button displays correct text after marking an item complete

Starting URL: https://demo.playwright.dev/todomvc

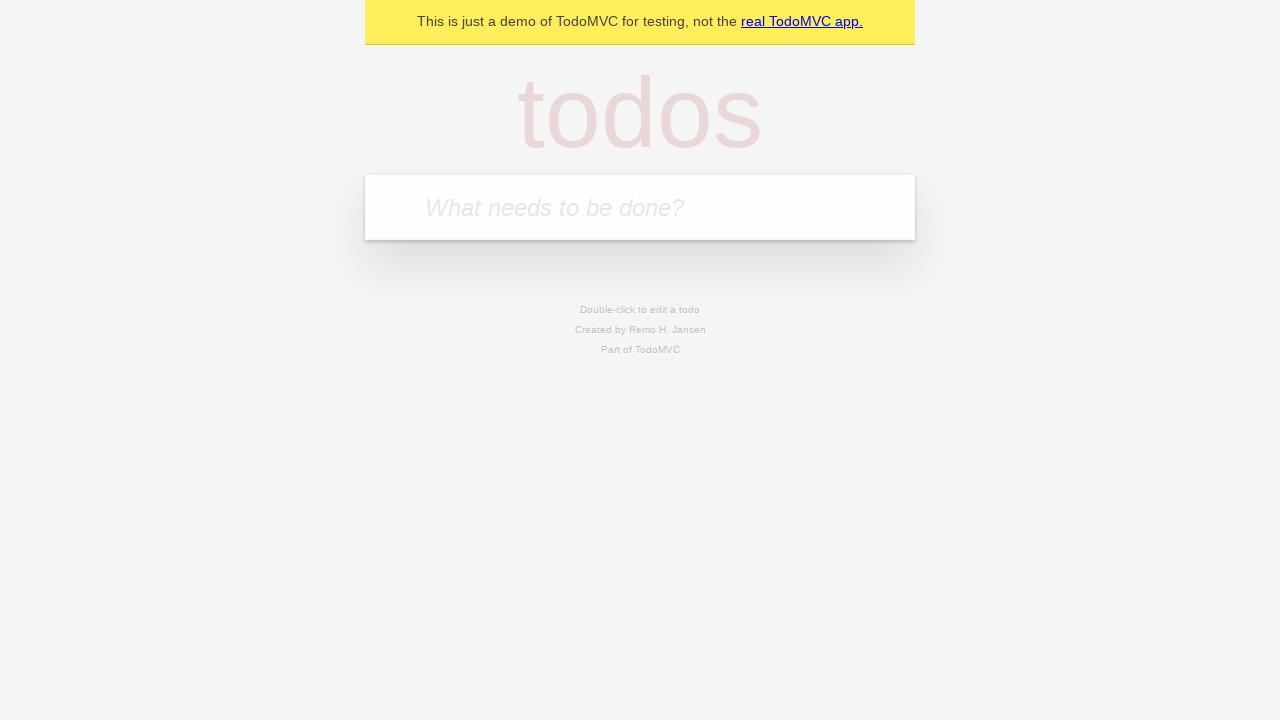

Filled todo input with 'buy some cheese' on internal:attr=[placeholder="What needs to be done?"i]
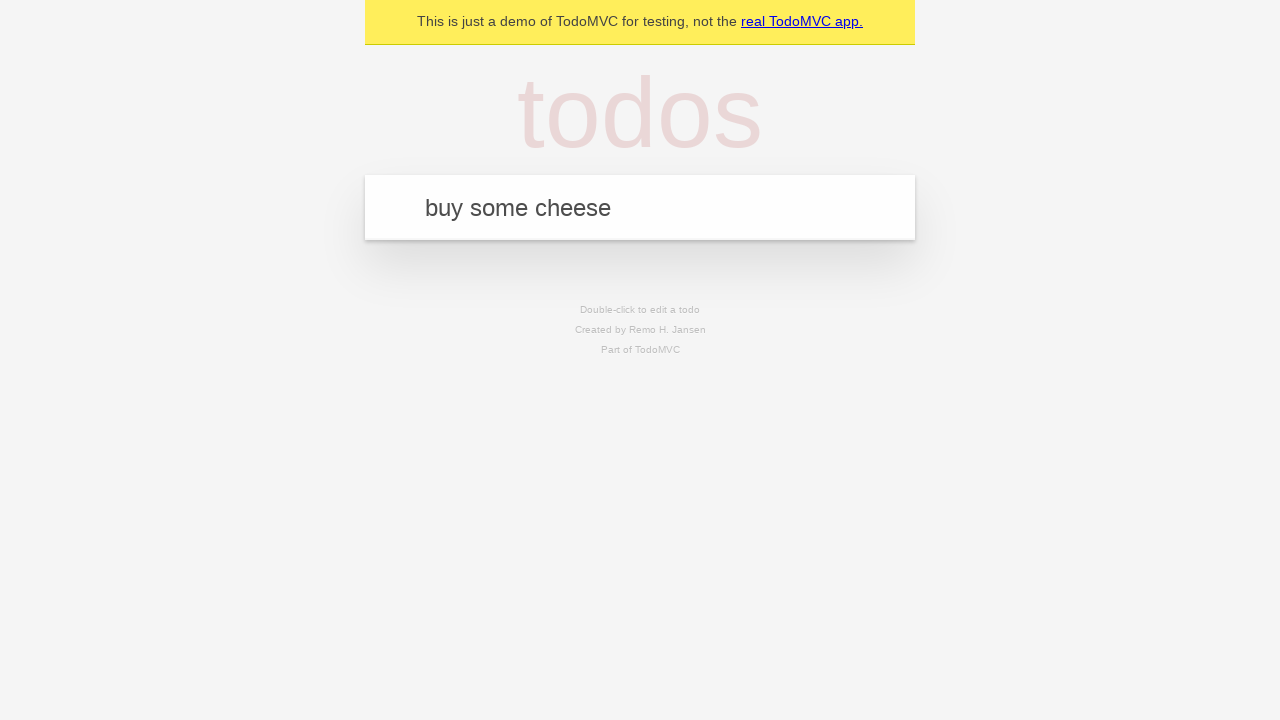

Pressed Enter to add first todo on internal:attr=[placeholder="What needs to be done?"i]
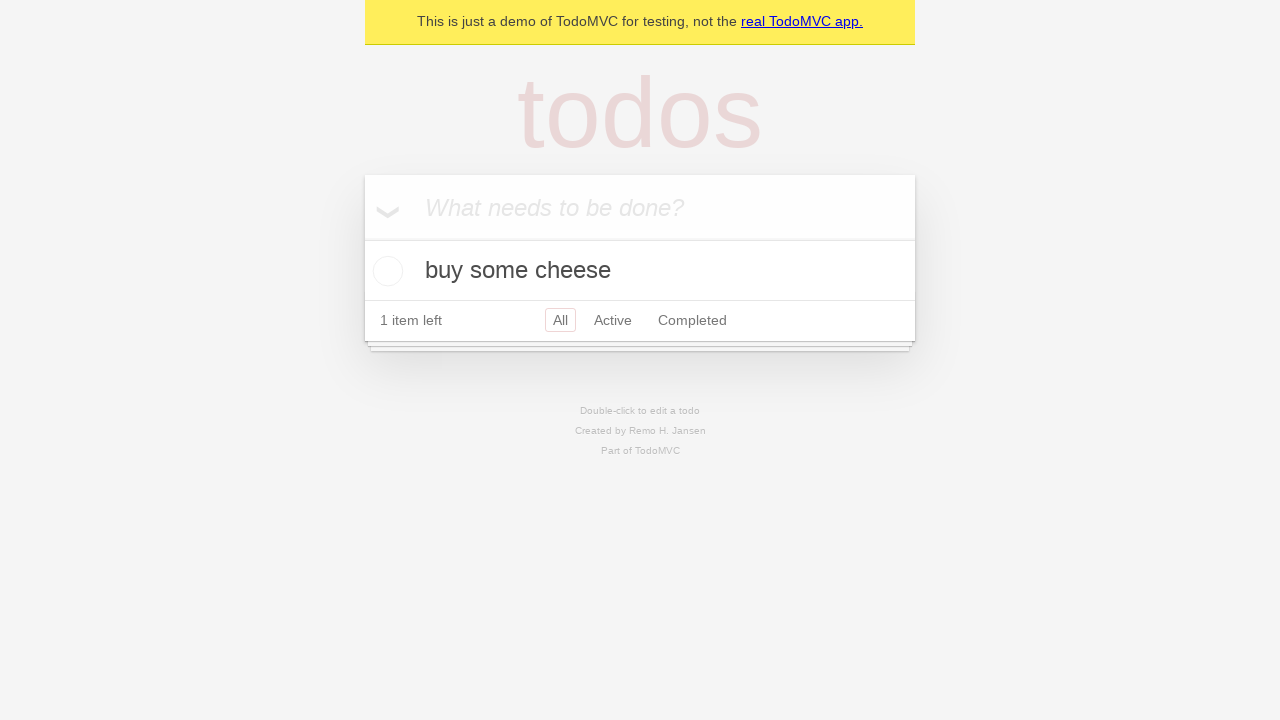

Filled todo input with 'feed the cat' on internal:attr=[placeholder="What needs to be done?"i]
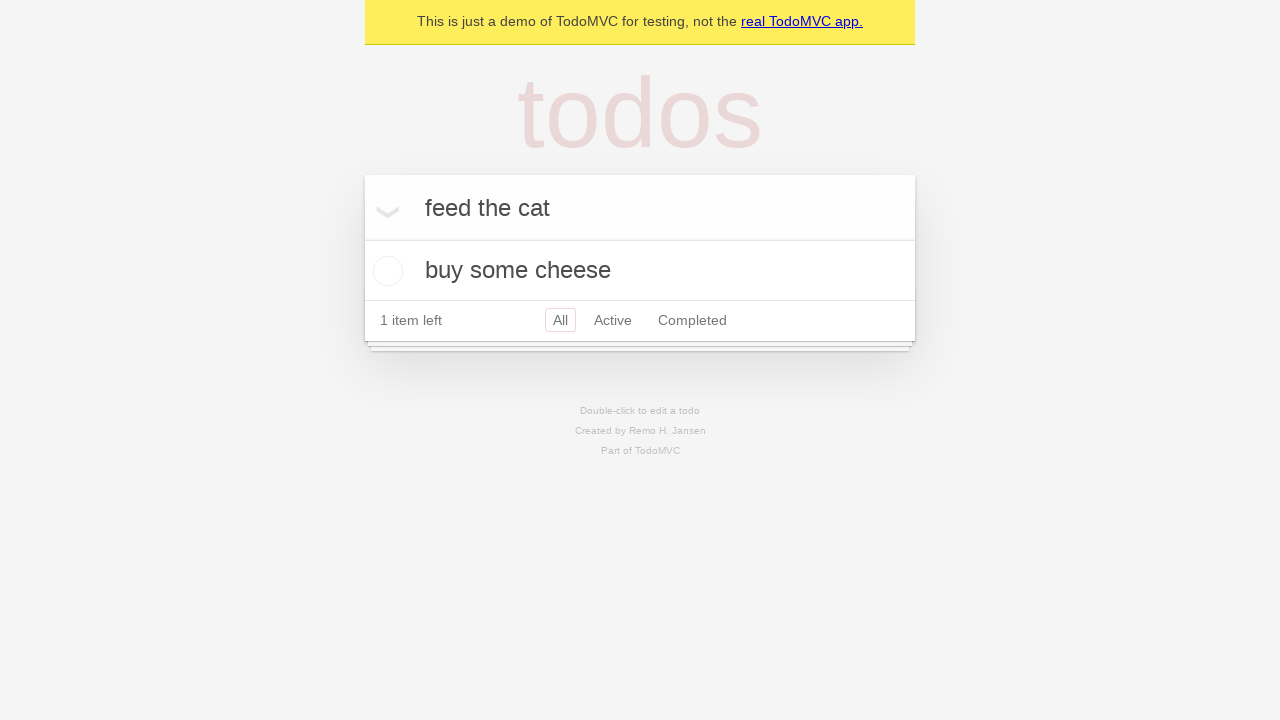

Pressed Enter to add second todo on internal:attr=[placeholder="What needs to be done?"i]
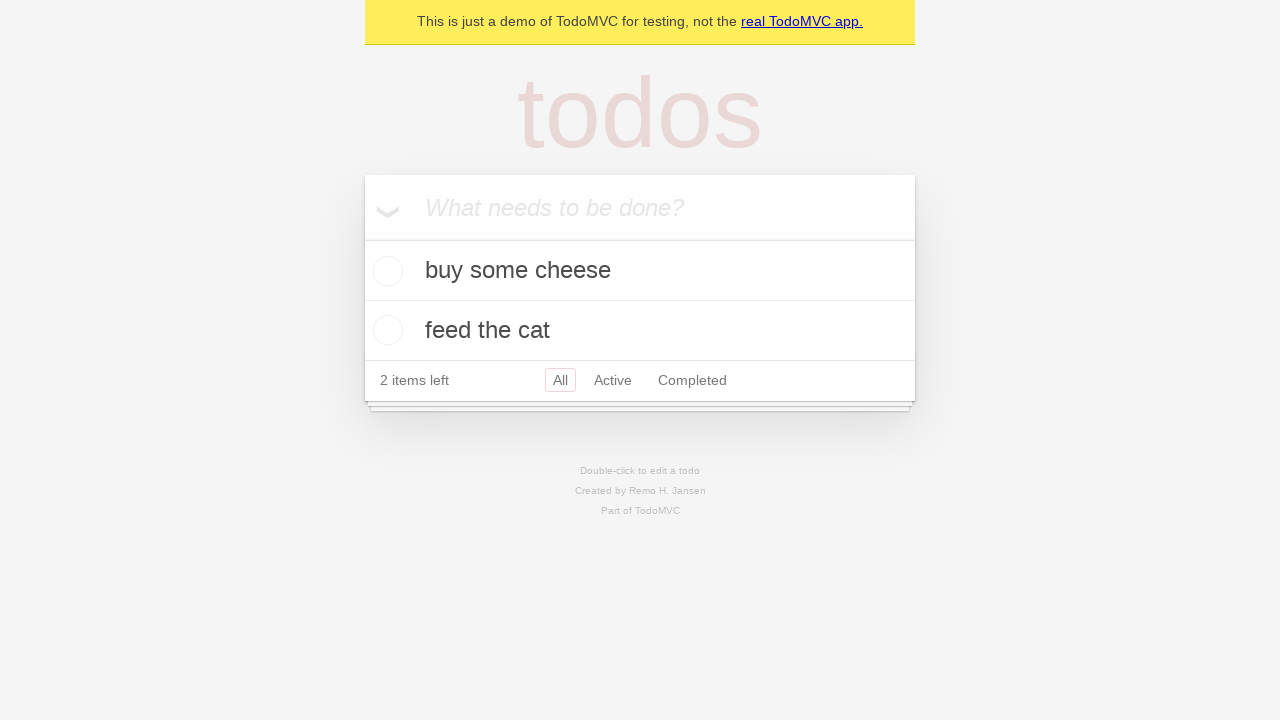

Filled todo input with 'book a doctors appointment' on internal:attr=[placeholder="What needs to be done?"i]
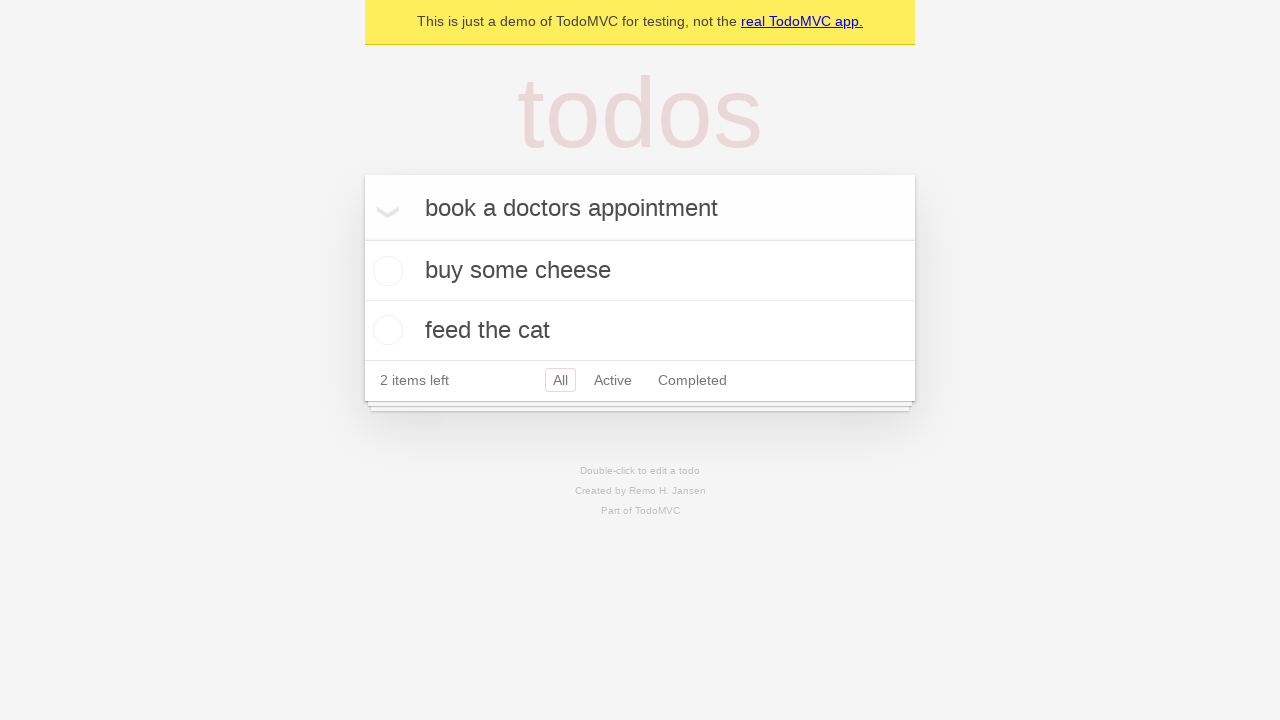

Pressed Enter to add third todo on internal:attr=[placeholder="What needs to be done?"i]
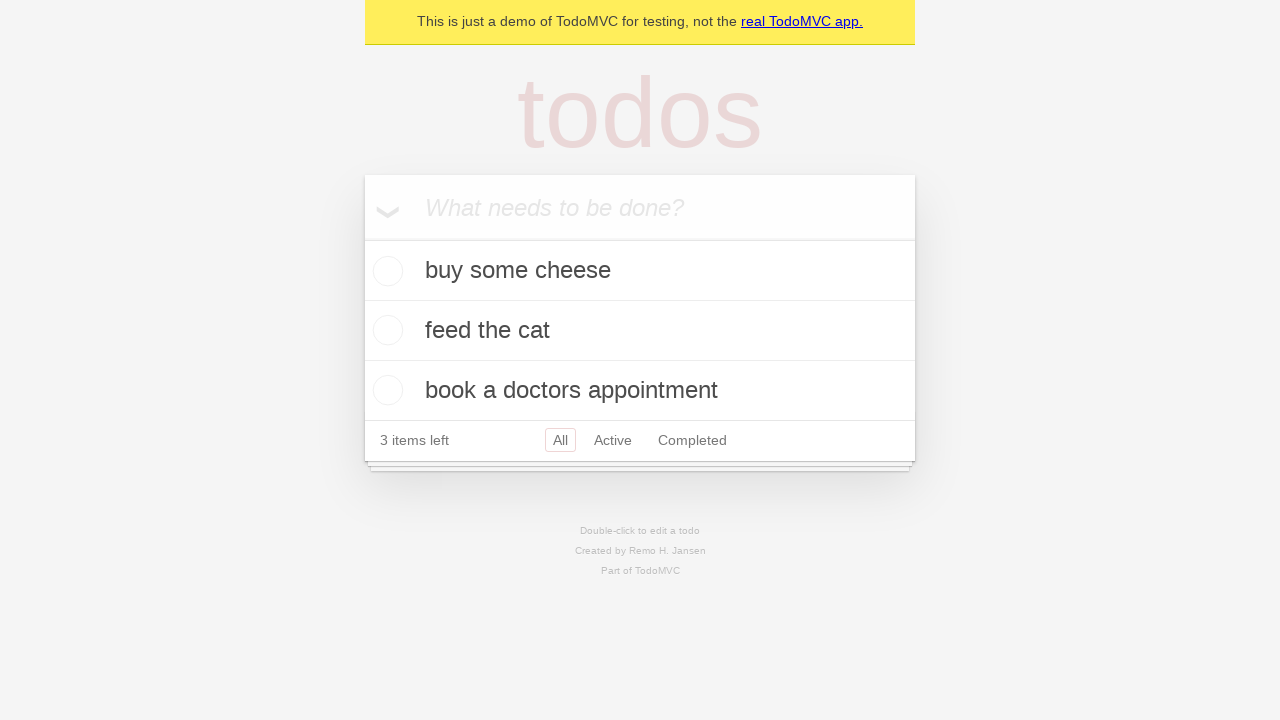

Checked the first todo item to mark it complete at (385, 271) on .todo-list li .toggle >> nth=0
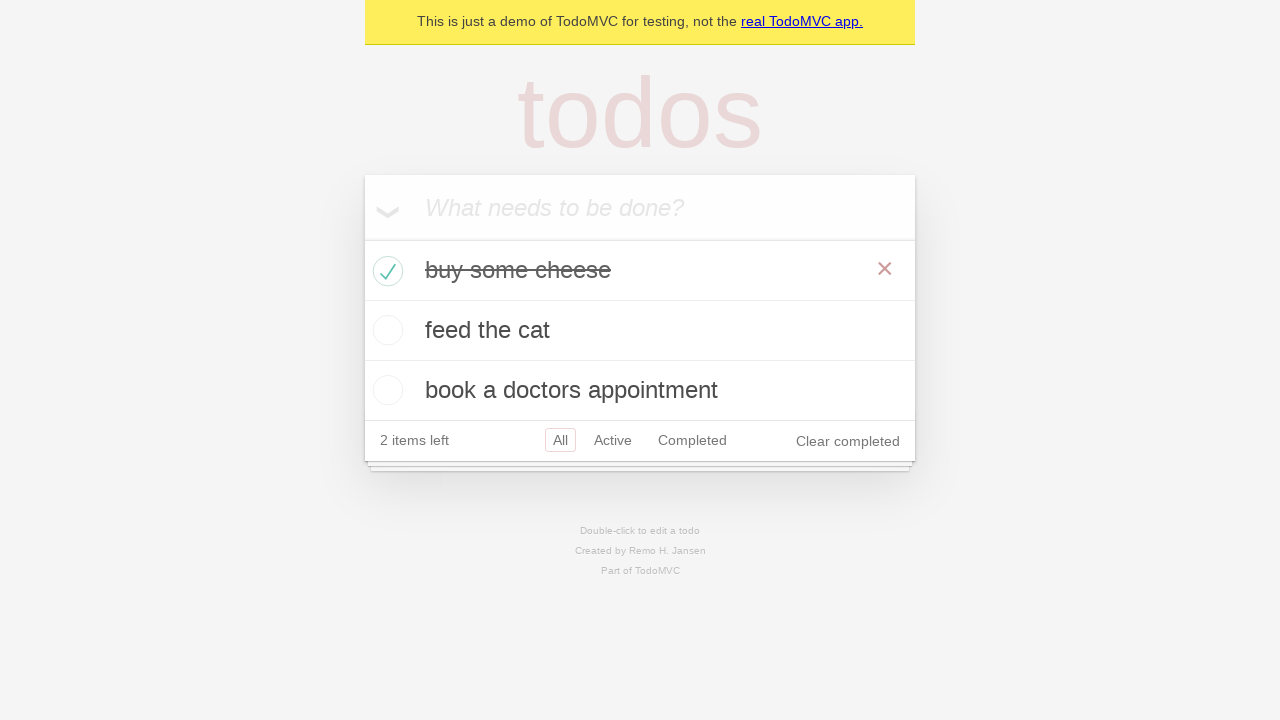

Clear completed button is now visible
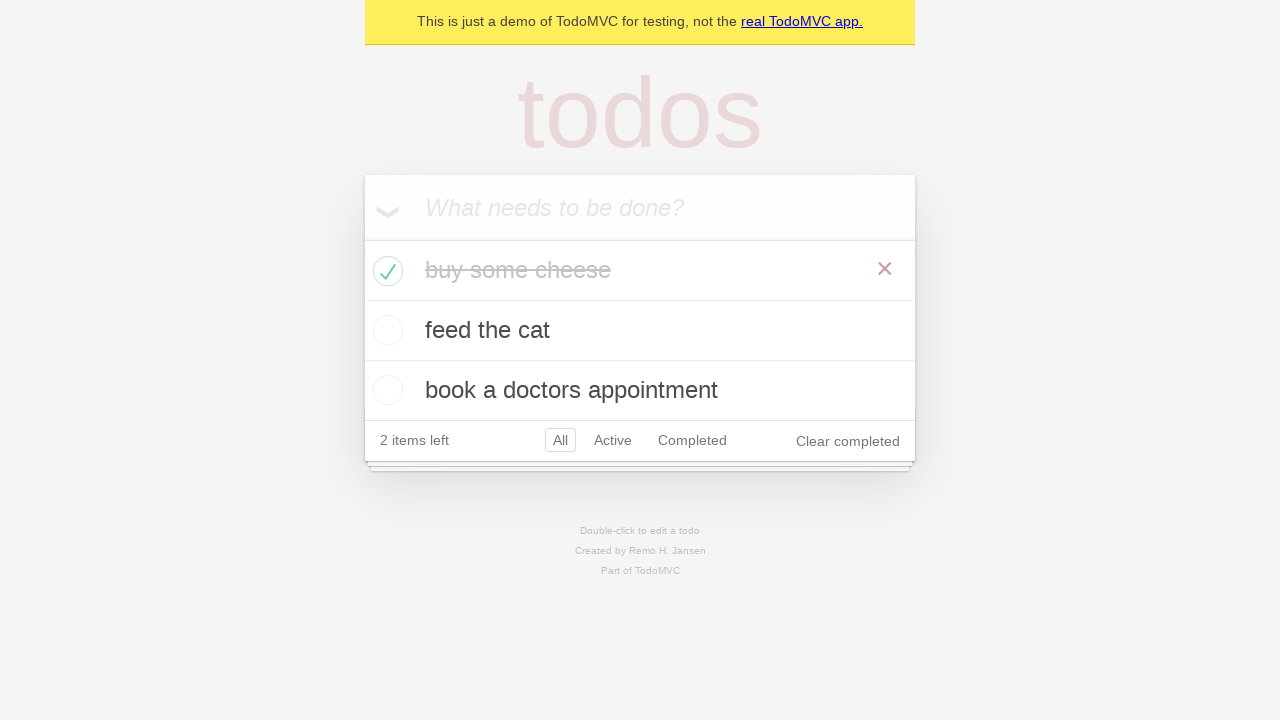

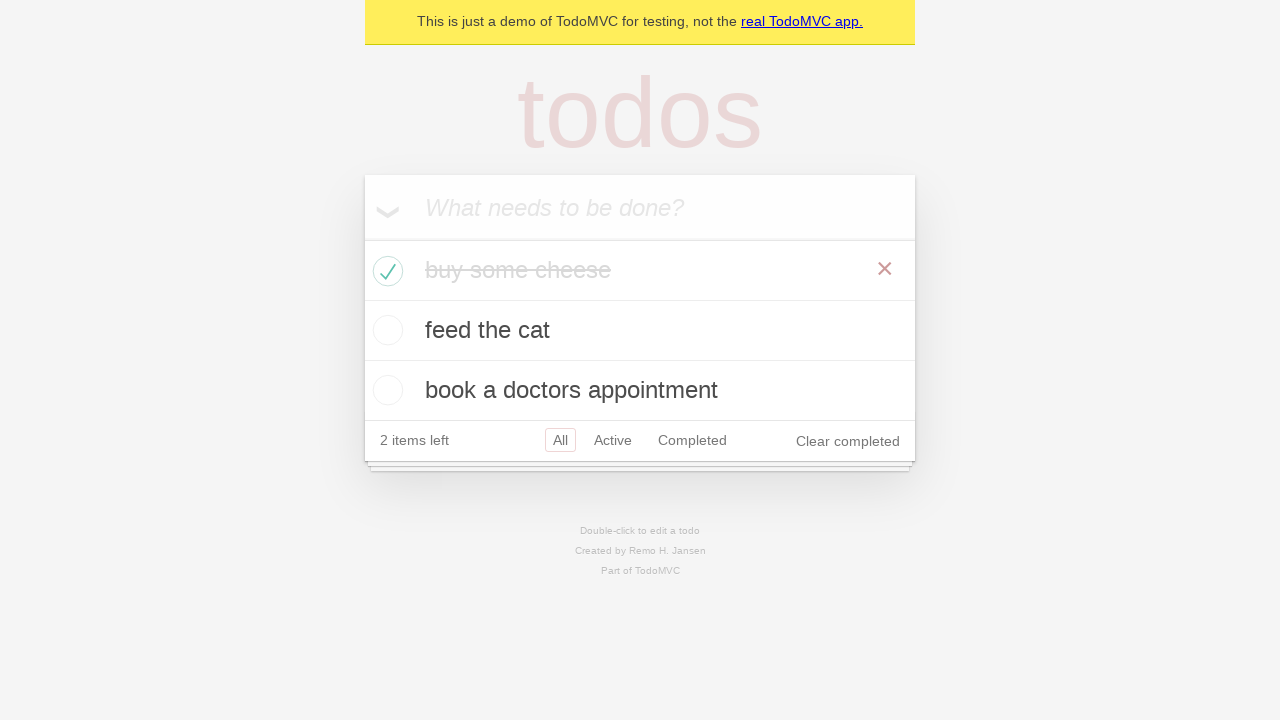